Tests confirmation alert by clicking the confirm button, dismissing the alert, and verifying the result text

Starting URL: https://testautomationpractice.blogspot.com/

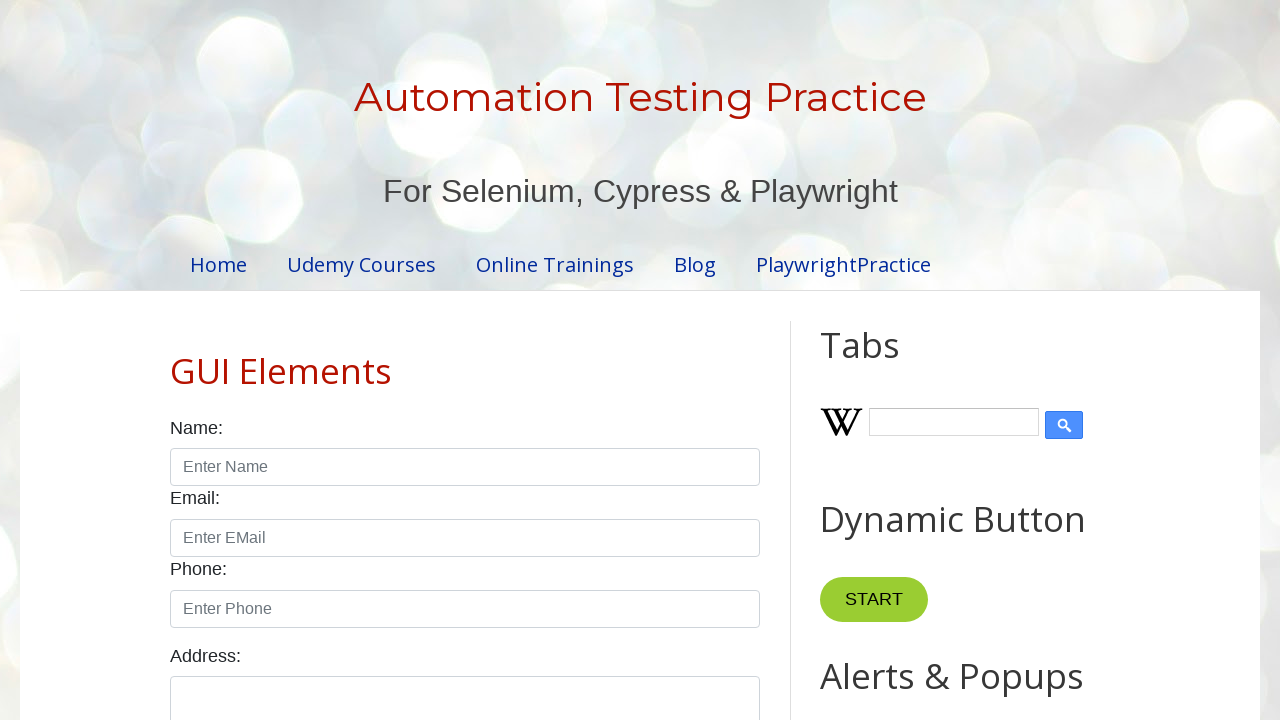

Clicked the confirmation button at (912, 360) on #confirmBtn
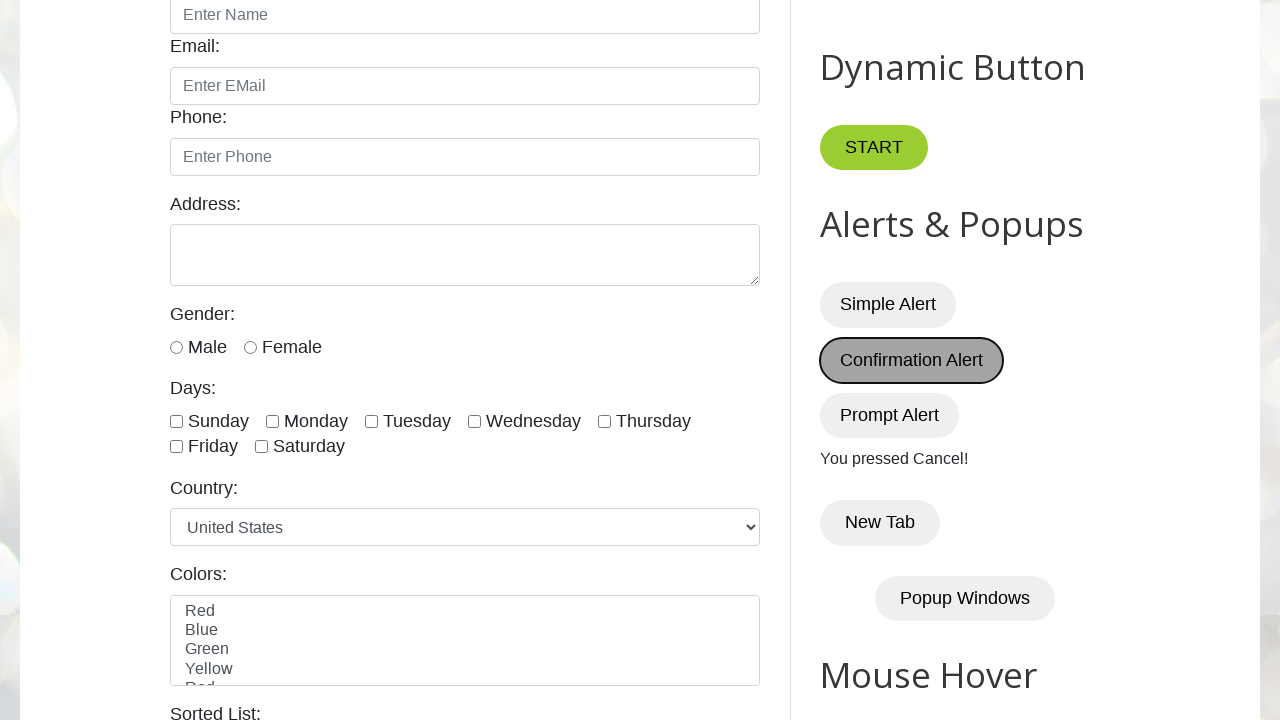

Set up dialog handler to dismiss confirmation alert
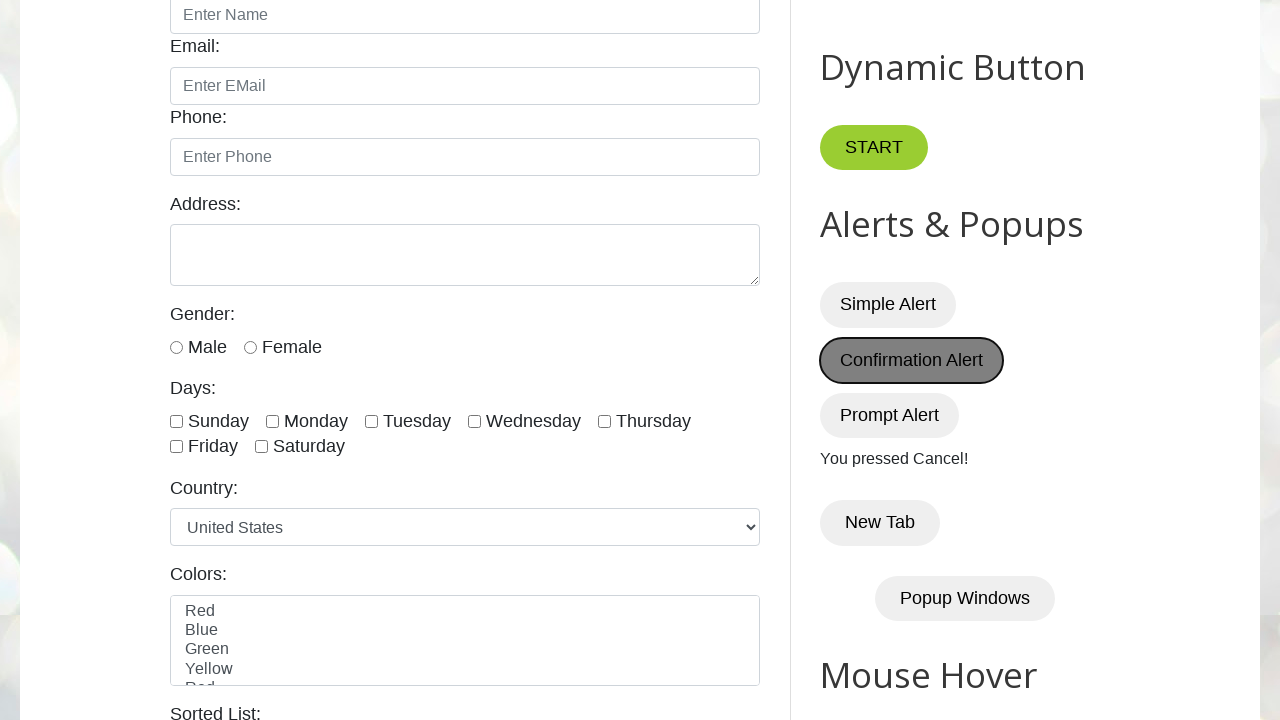

Confirmation alert dismissed and result text appeared
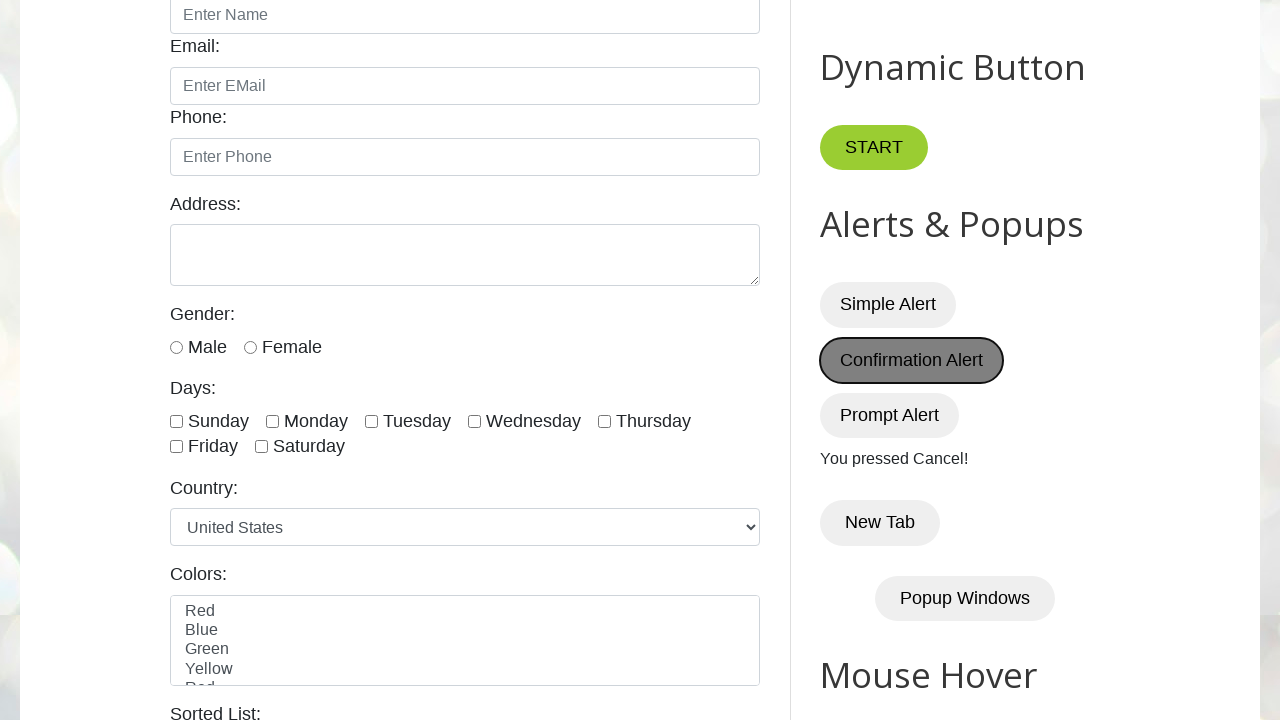

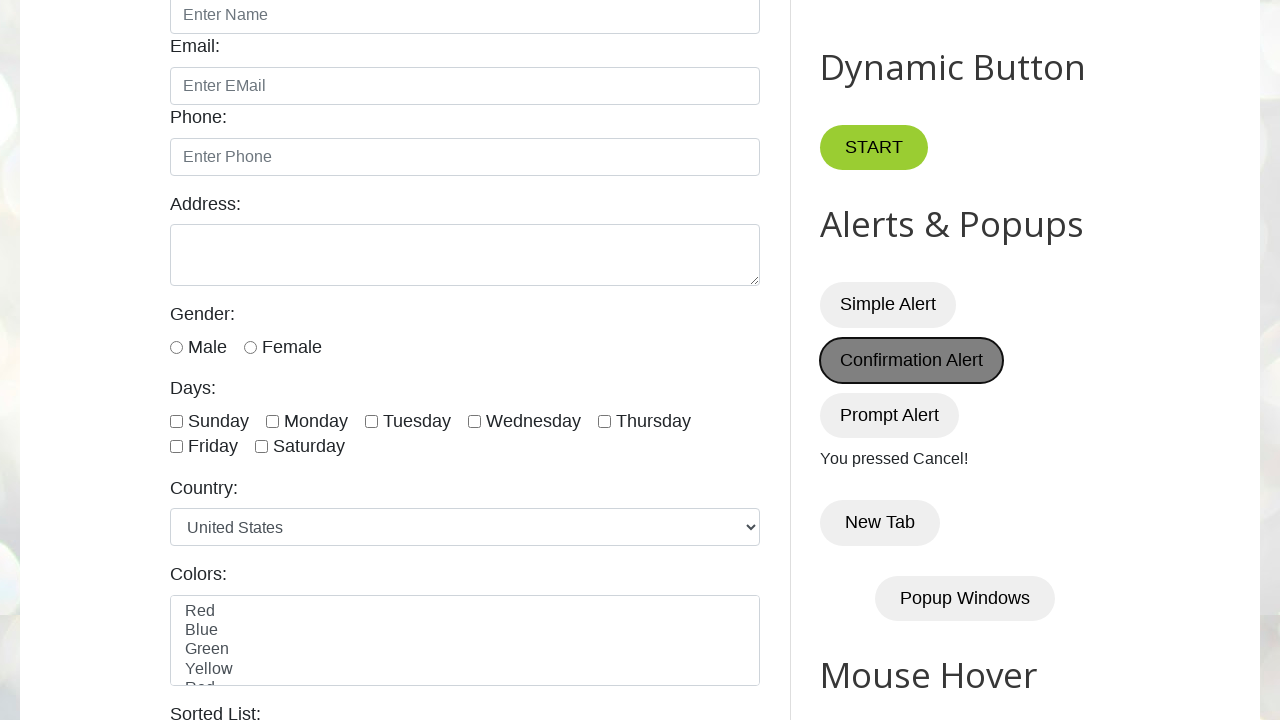